Tests jQuery UI datepicker functionality by navigating to the datepicker demo, switching to the next month, and selecting date 22

Starting URL: https://jqueryui.com/

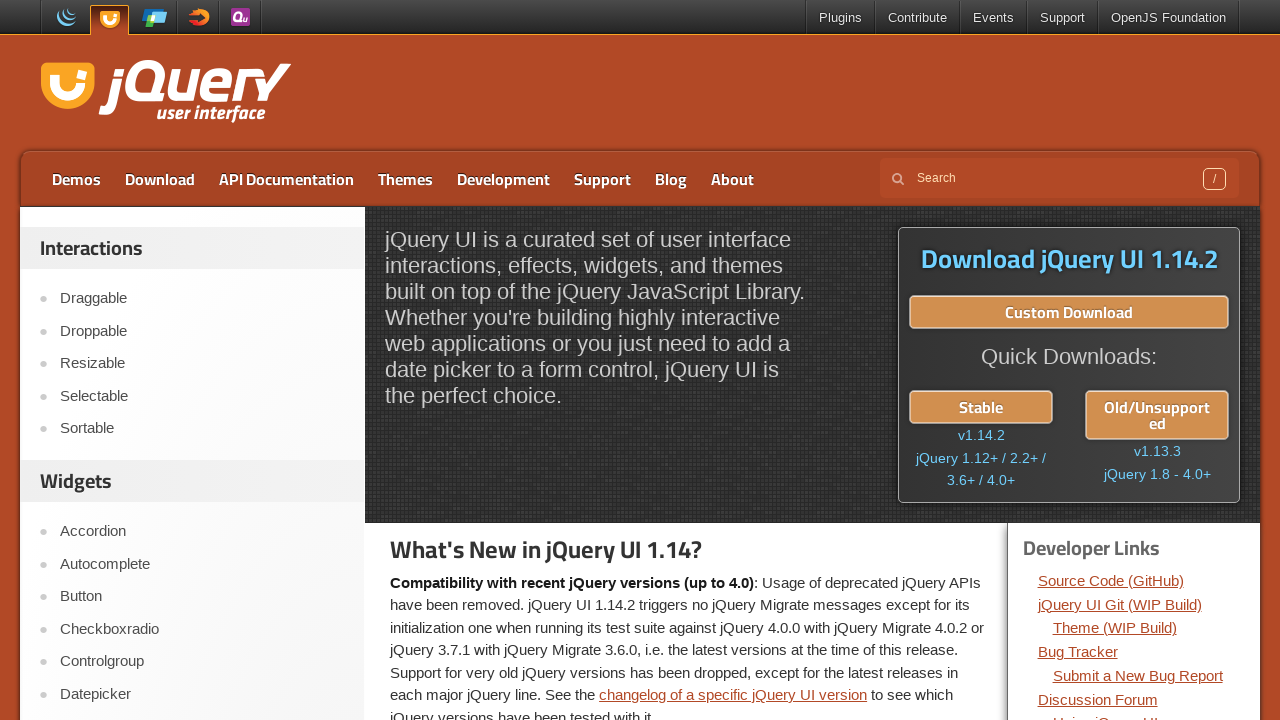

Clicked on Datepicker link at (202, 694) on xpath=//a[contains(text(),'Datepicker')]
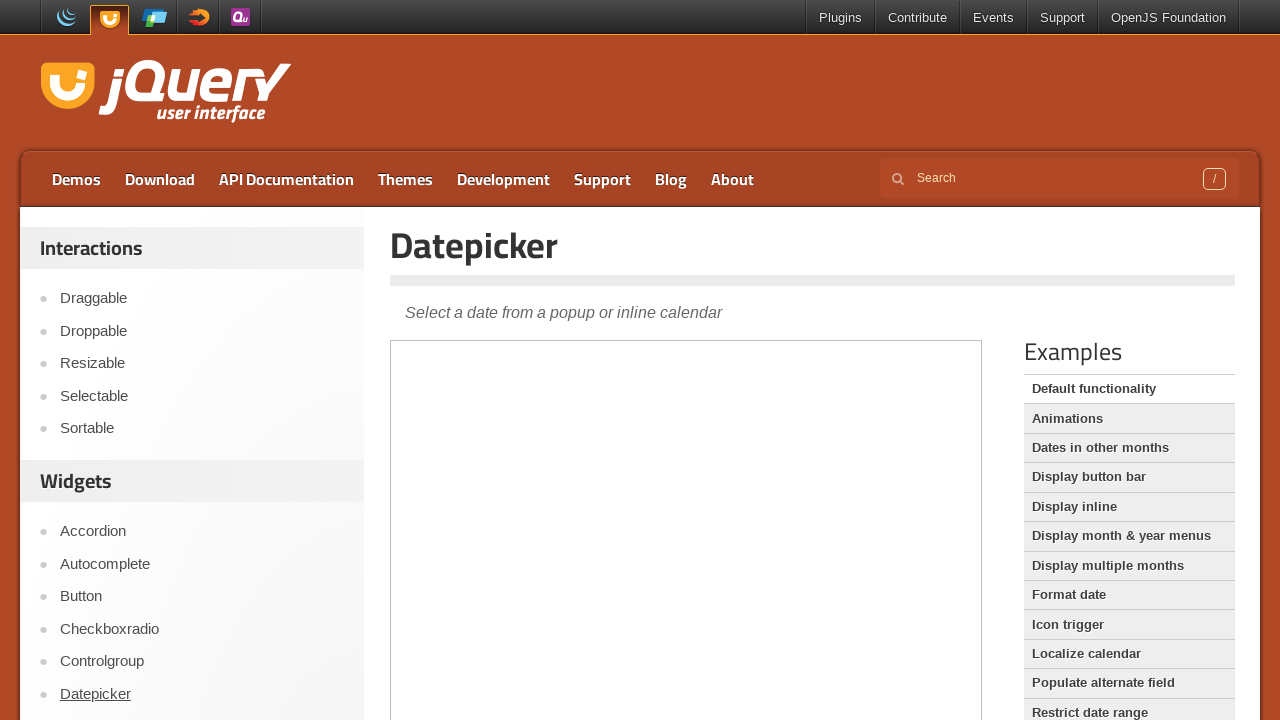

Page loaded completely
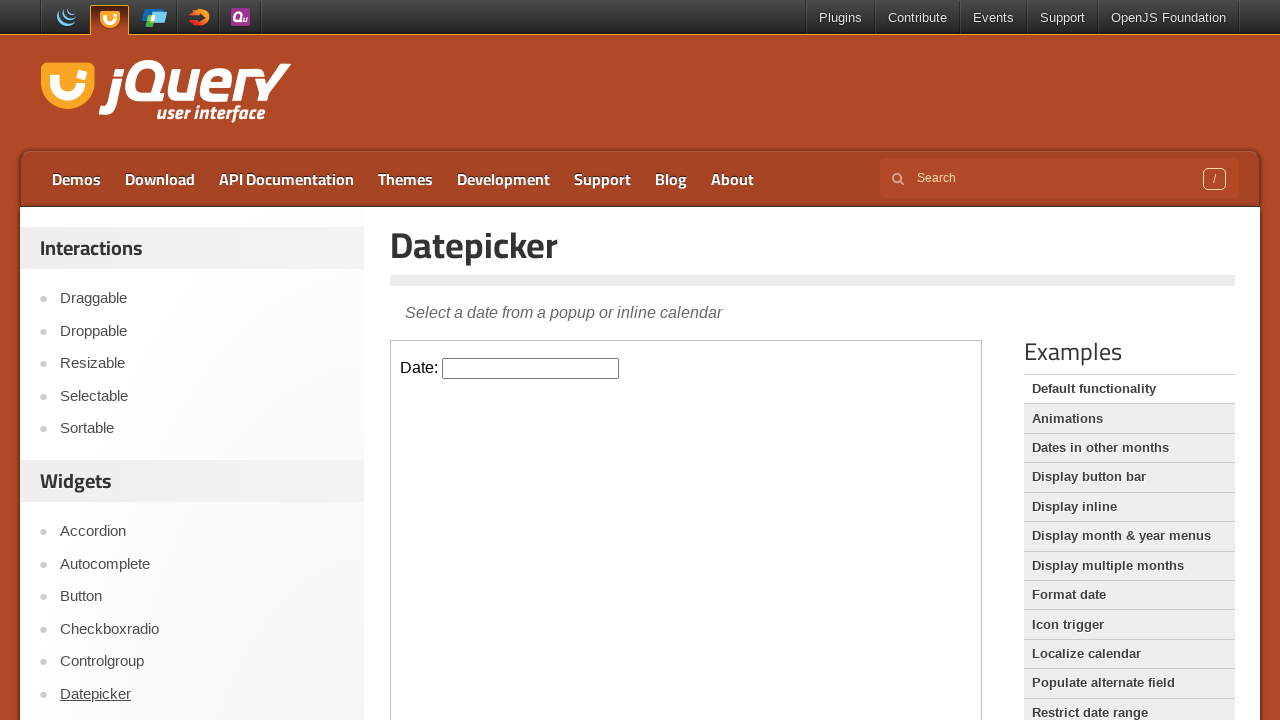

Verified page title is 'Datepicker | jQuery UI'
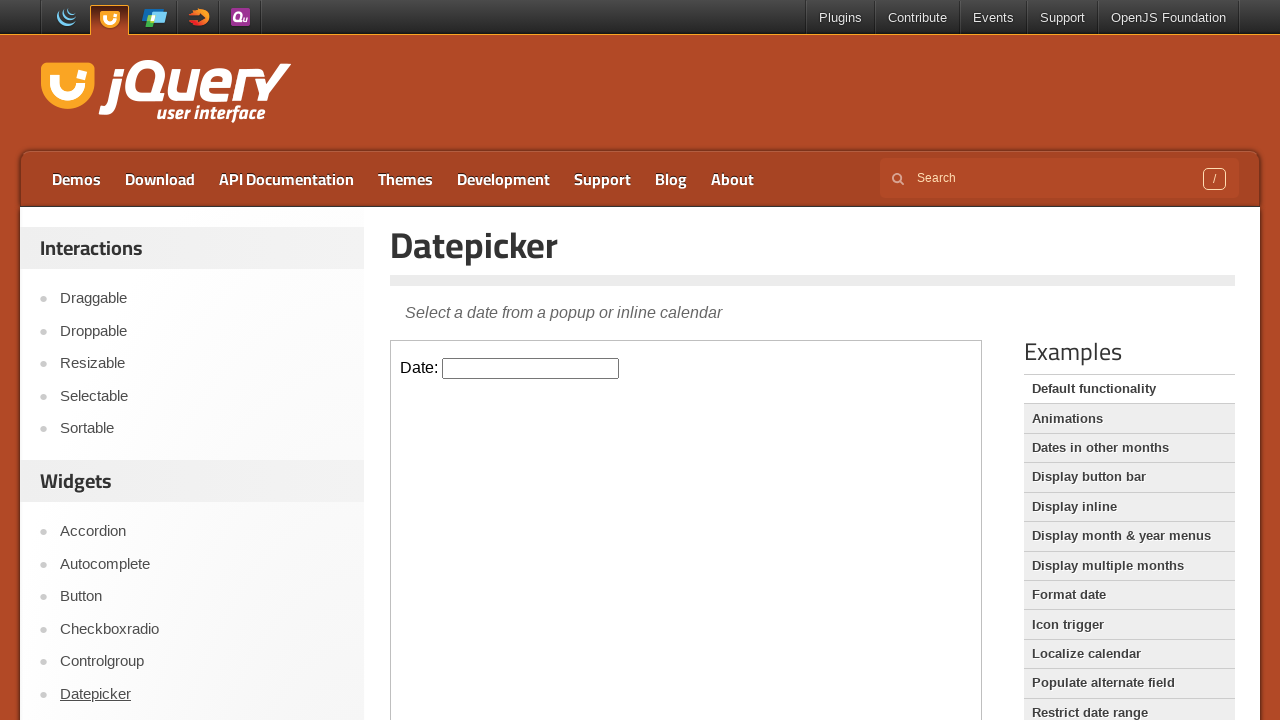

Located the demo frame
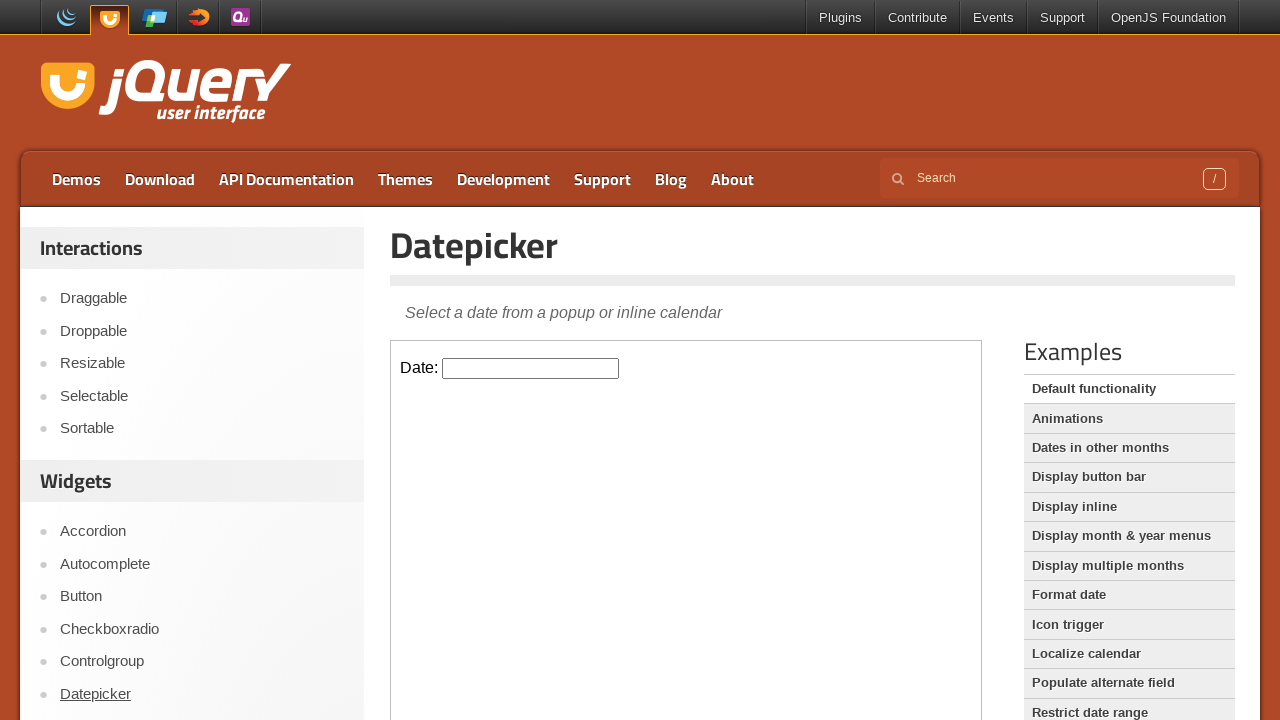

Clicked on datepicker input field to open calendar at (531, 368) on .demo-frame >> internal:control=enter-frame >> #datepicker
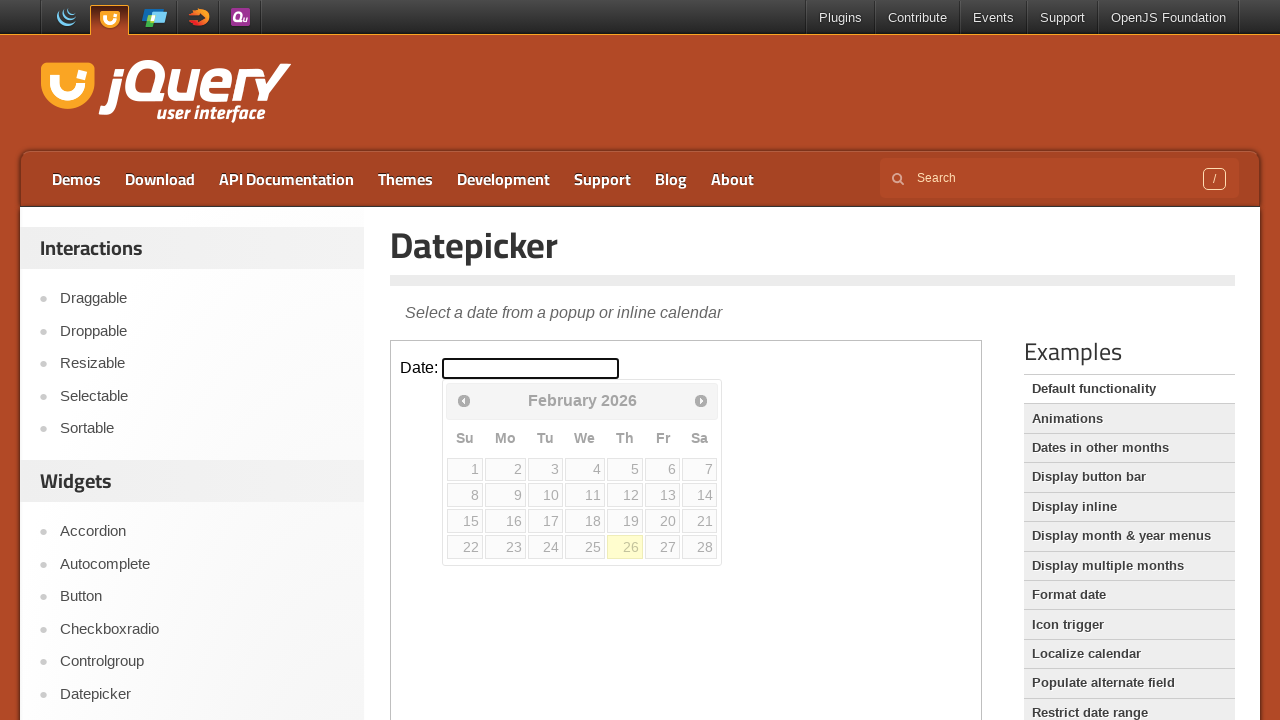

Clicked next arrow to navigate to next month at (701, 400) on .demo-frame >> internal:control=enter-frame >> xpath=//a[@data-handler='next']
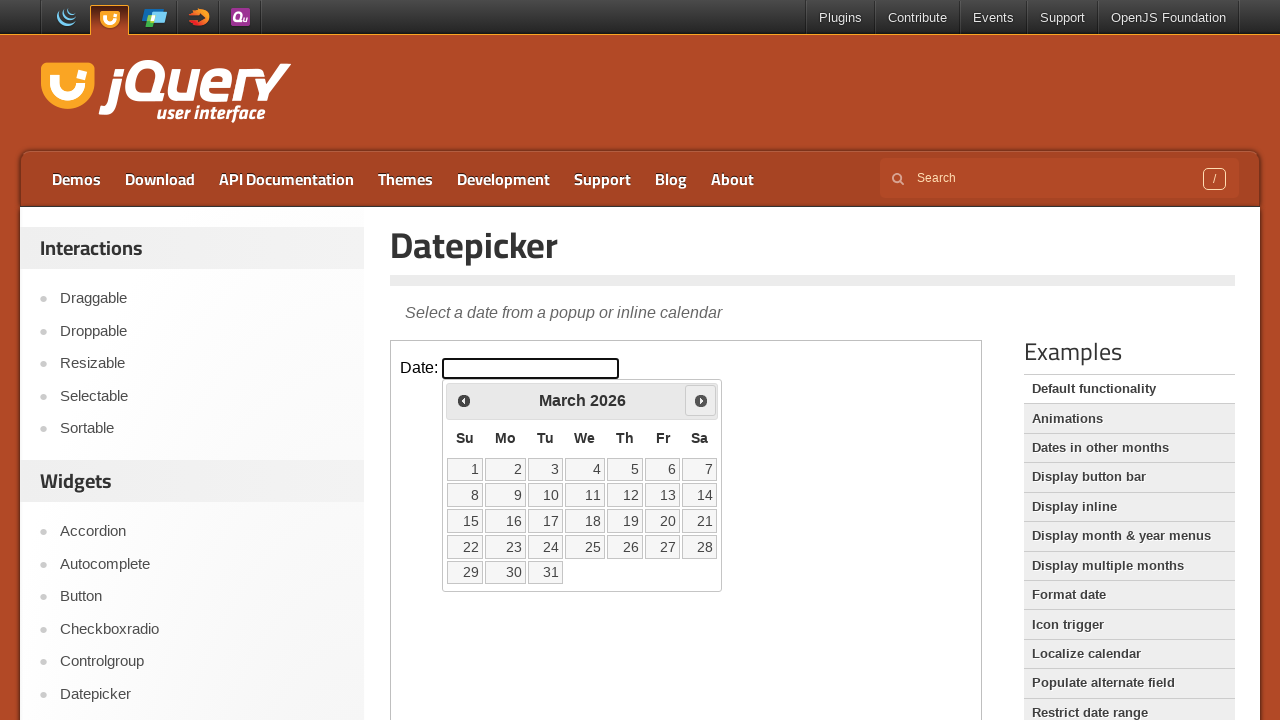

Clicked on date 22 in the calendar at (465, 547) on .demo-frame >> internal:control=enter-frame >> xpath=//a[@data-date='22']
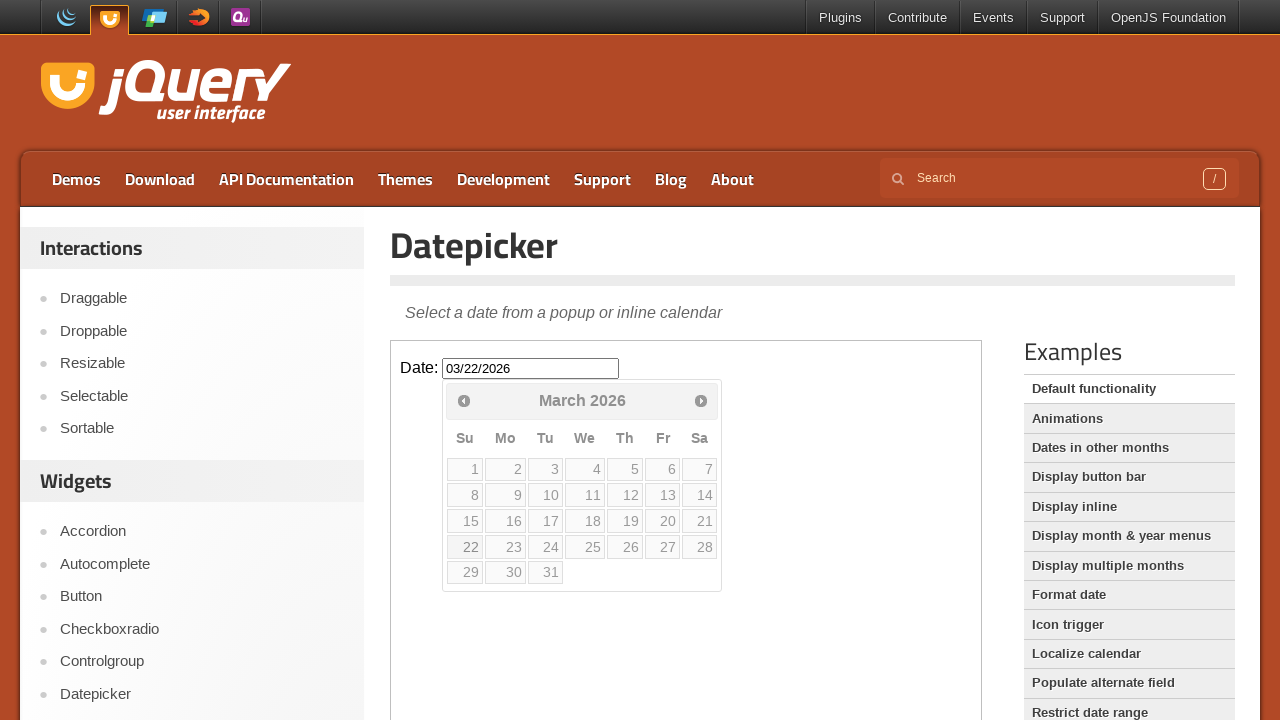

Retrieved selected date value: 03/22/2026
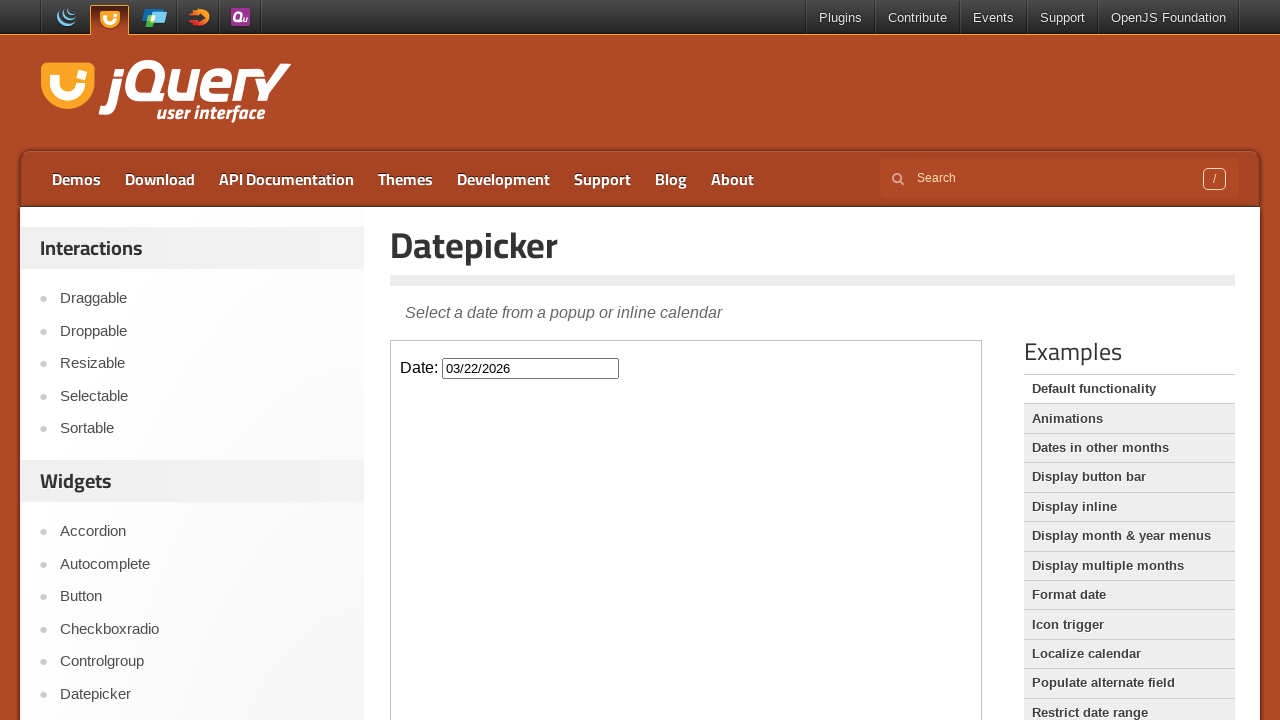

Printed selected date: 03/22/2026
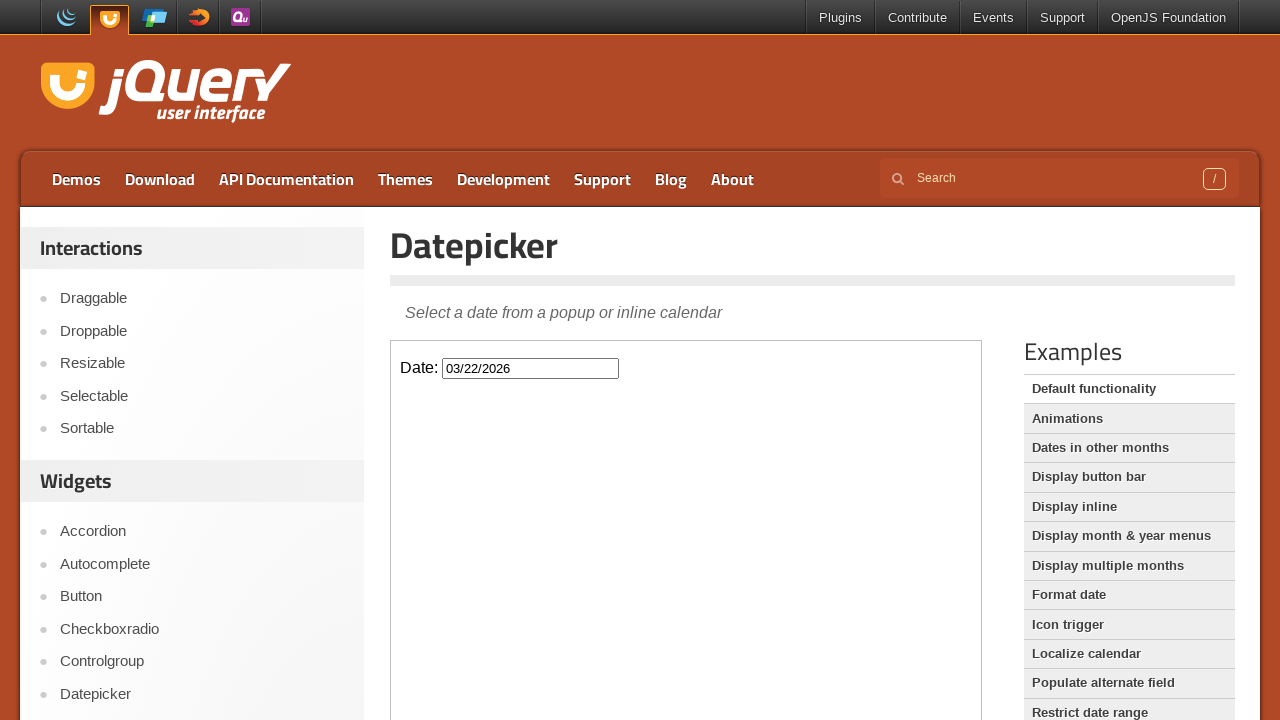

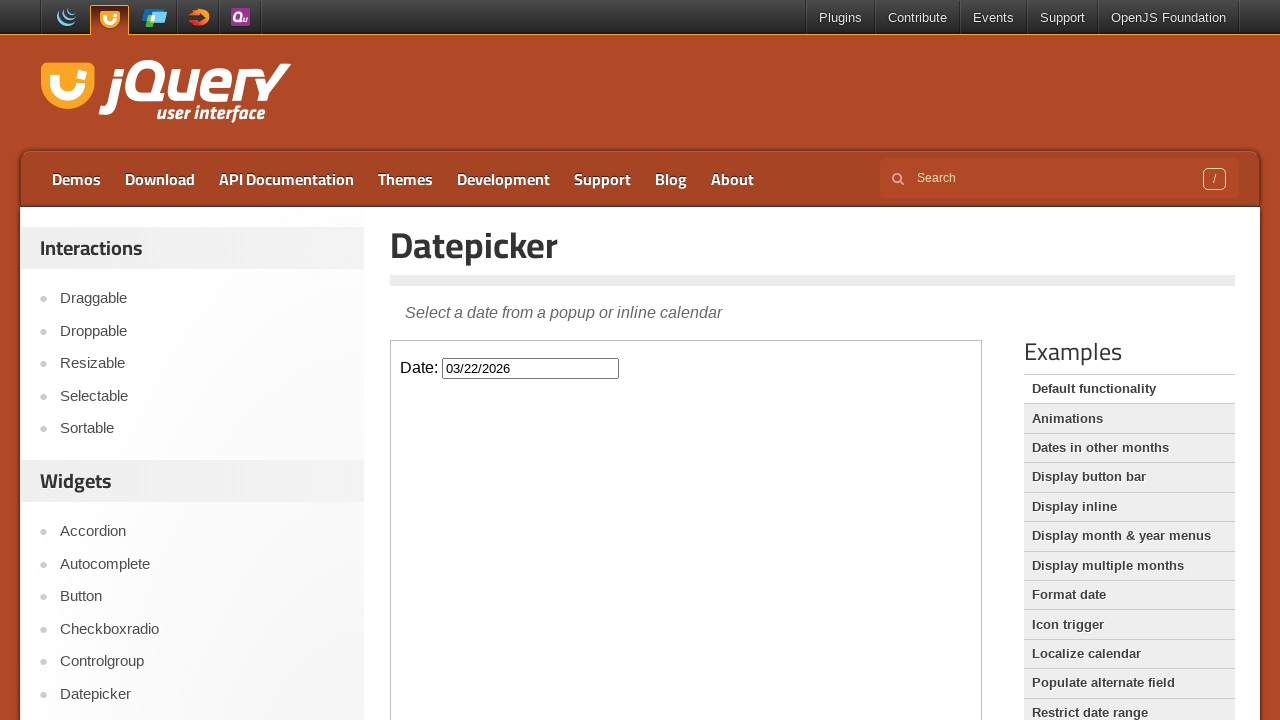